Tests navigation to the RTI Online service page from the Pune district homepage

Starting URL: https://pune.gov.in/

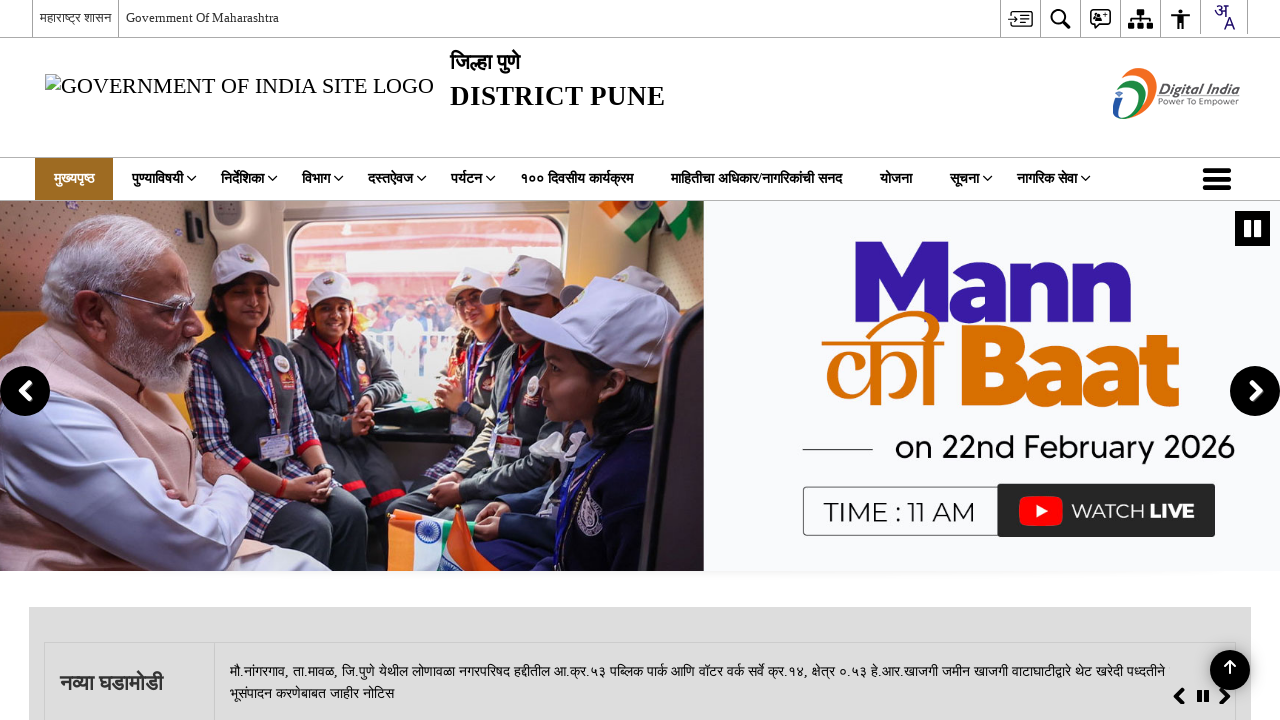

Clicked on RTI Online link at (891, 361) on a[href*='rti-online']
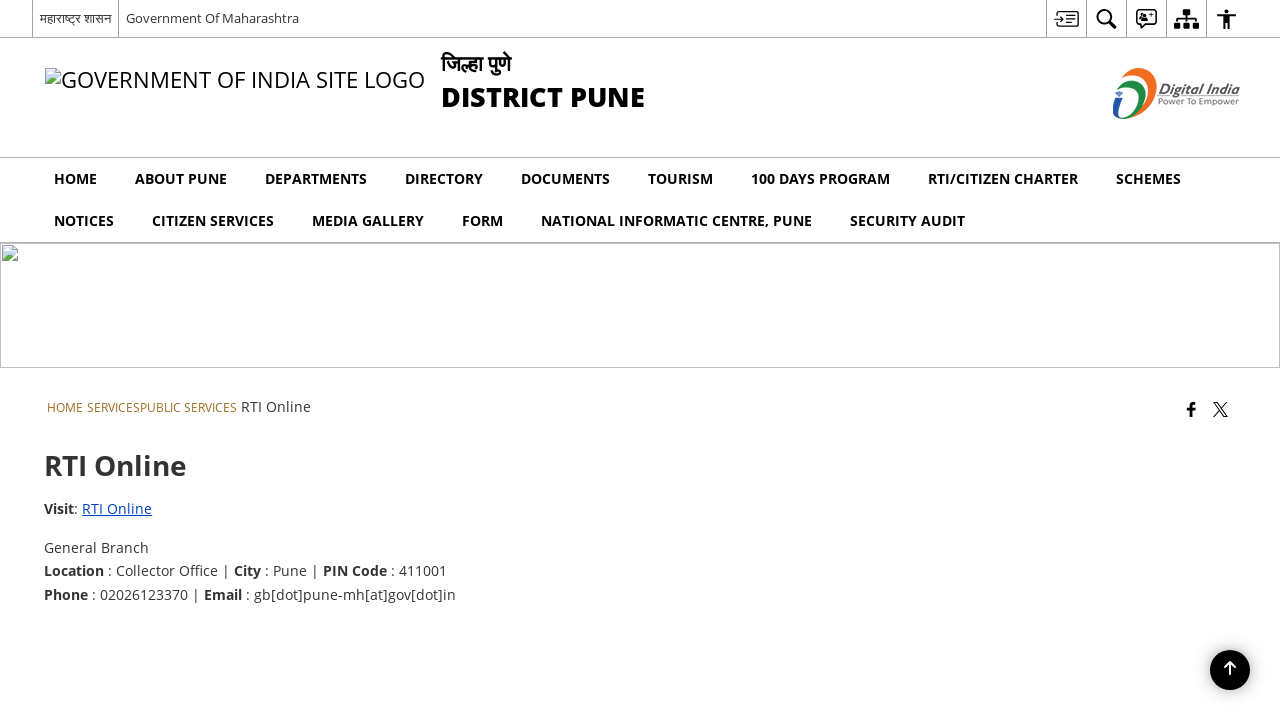

RTI Online page DOM content loaded
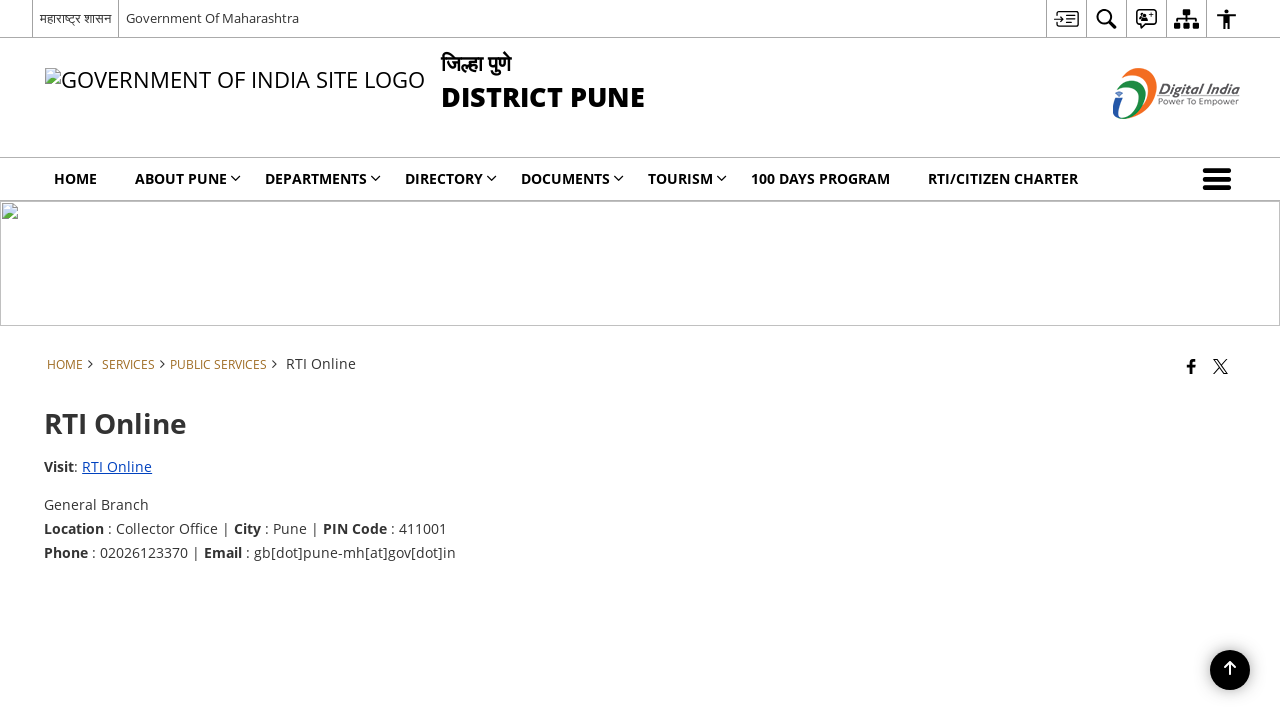

Successfully navigated to RTI Online service page
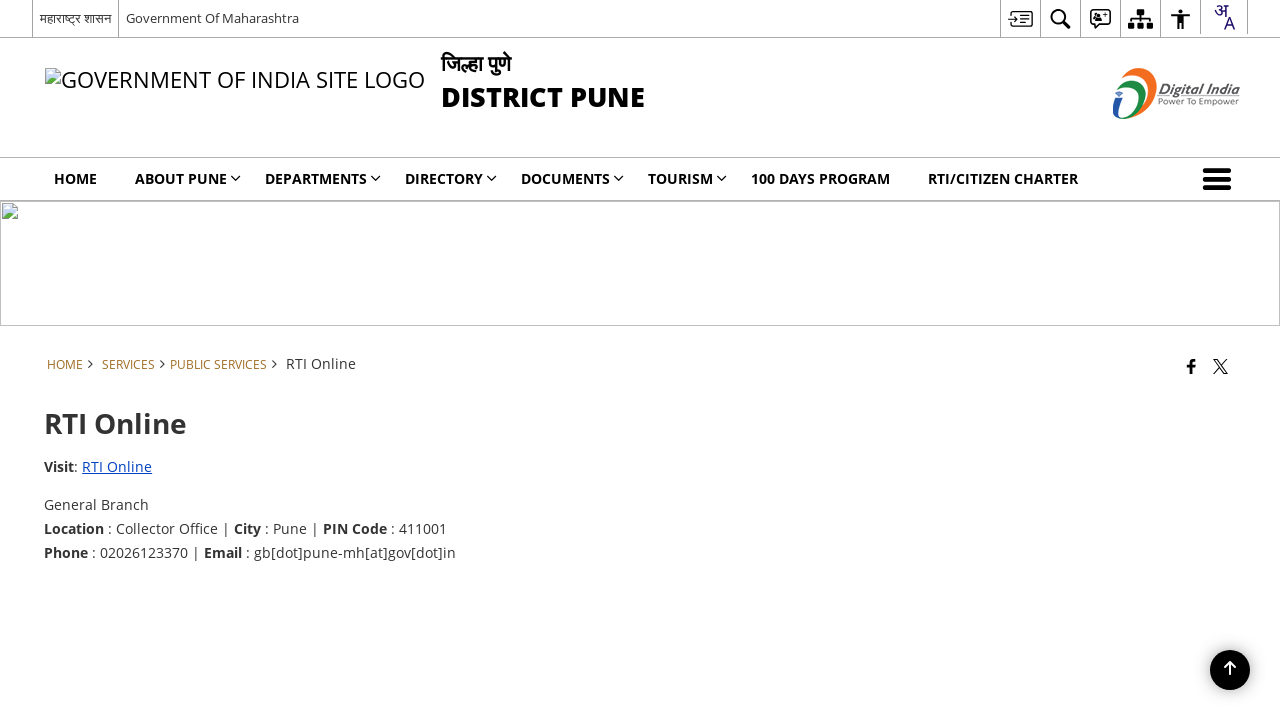

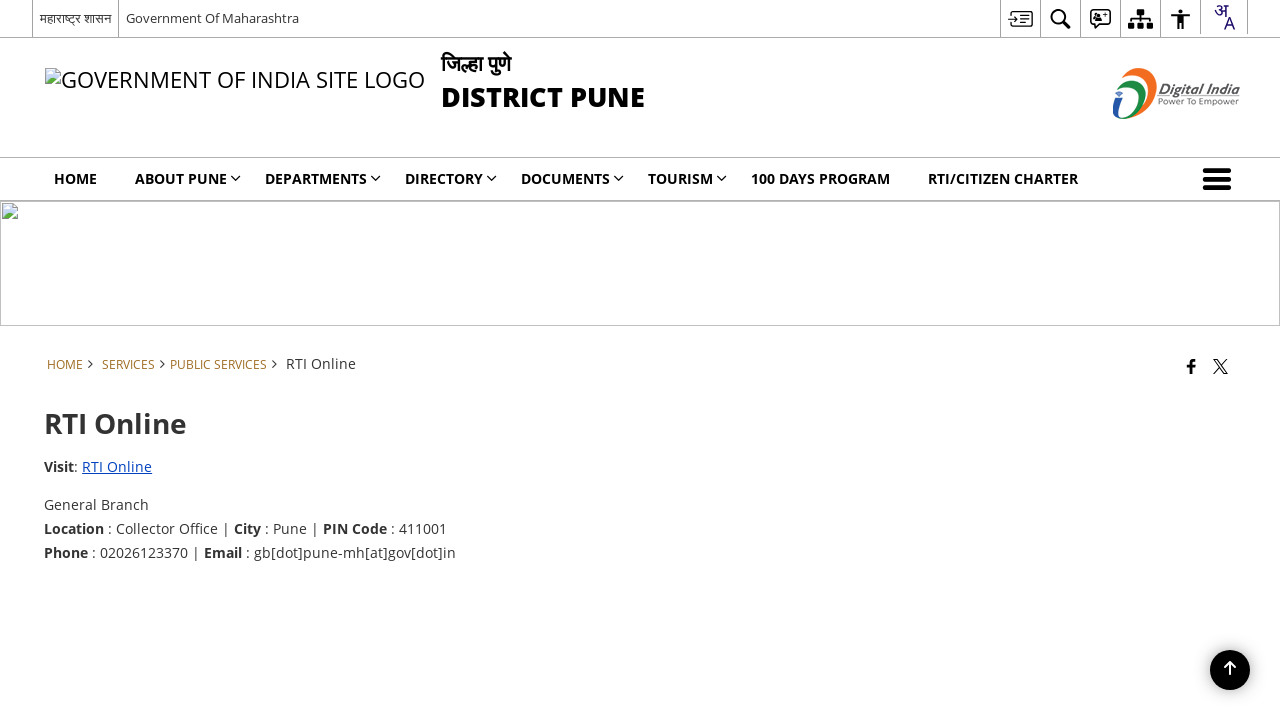